Tests that the 'Clear completed' button is hidden when there are no completed items.

Starting URL: https://demo.playwright.dev/todomvc

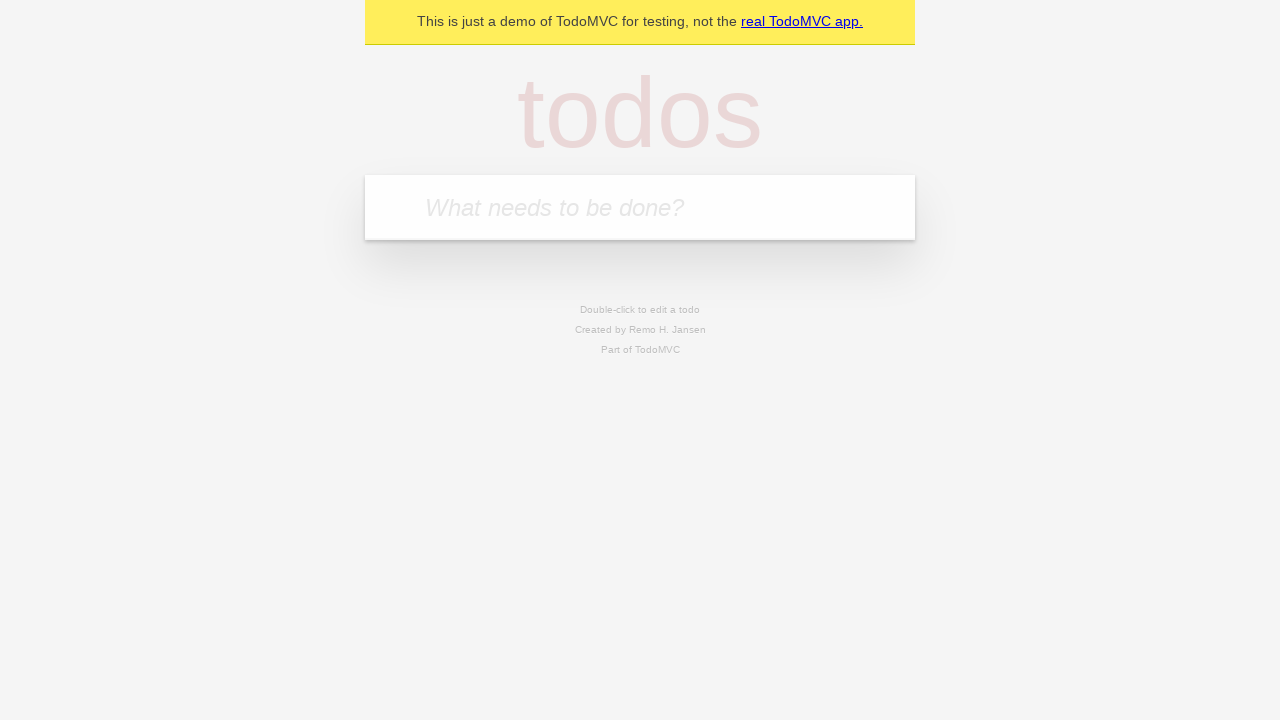

Filled todo input with 'buy some cheese' on internal:attr=[placeholder="What needs to be done?"i]
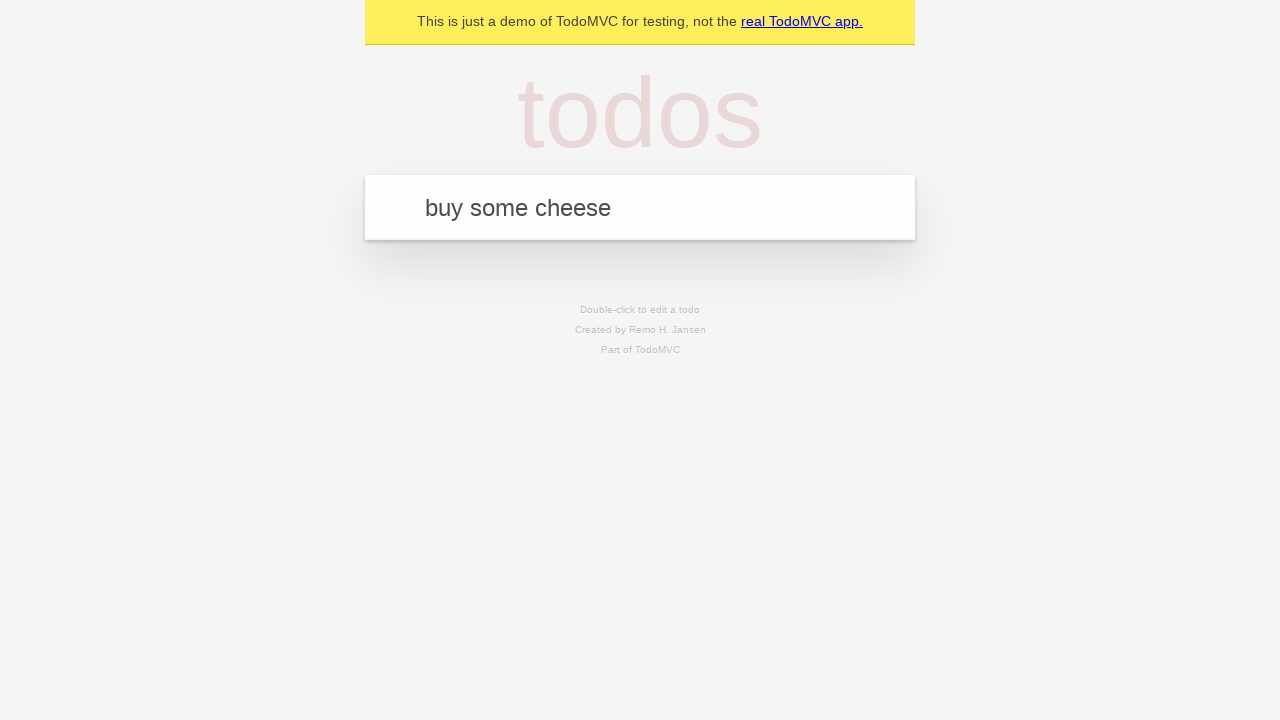

Pressed Enter to add first todo on internal:attr=[placeholder="What needs to be done?"i]
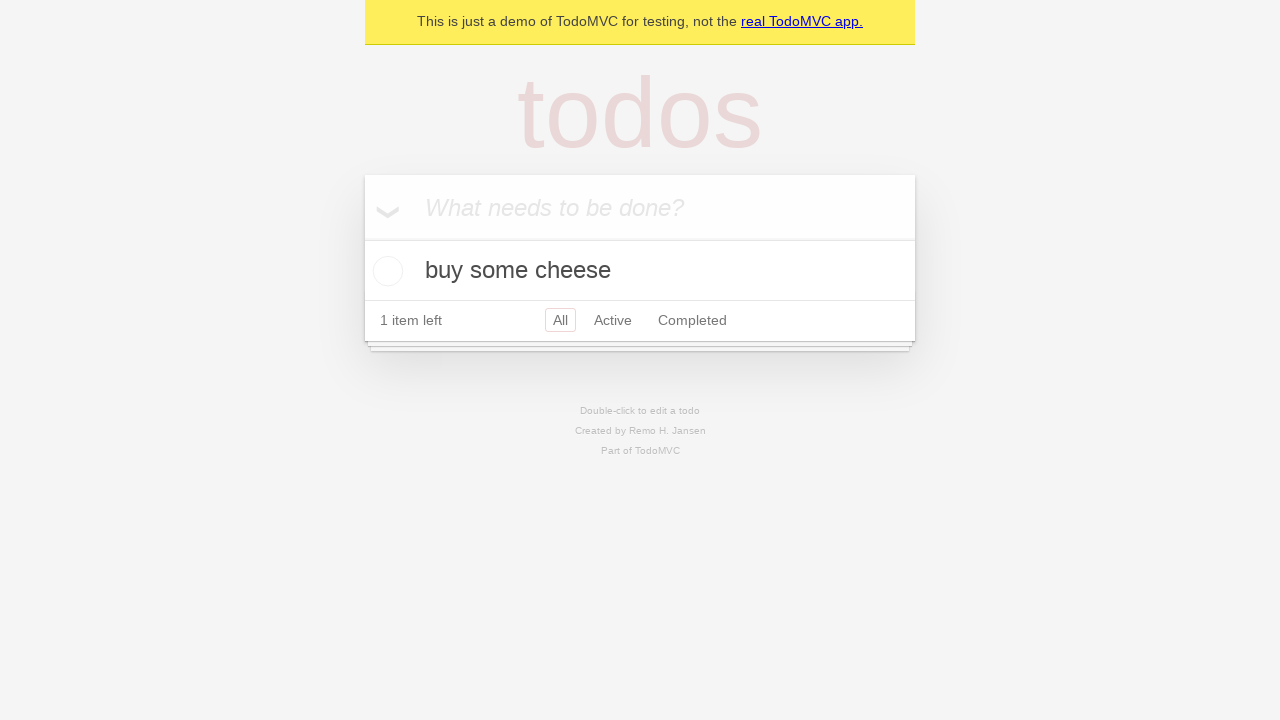

Filled todo input with 'feed the cat' on internal:attr=[placeholder="What needs to be done?"i]
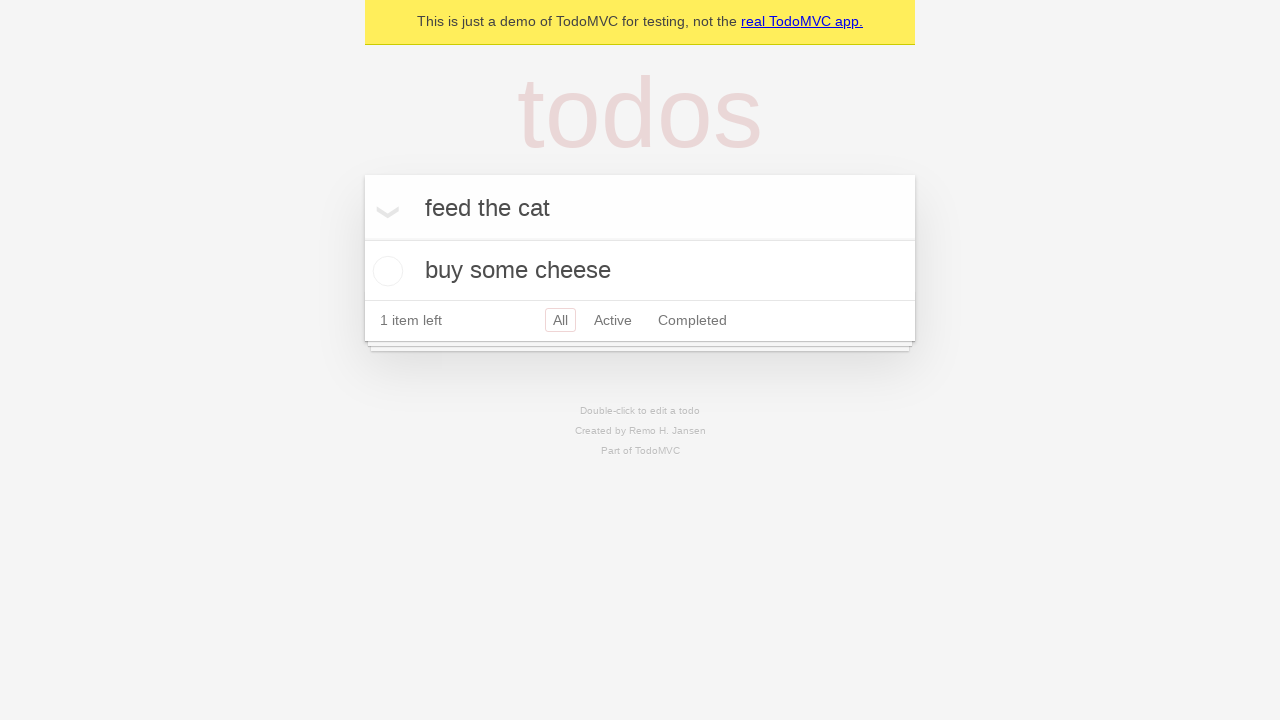

Pressed Enter to add second todo on internal:attr=[placeholder="What needs to be done?"i]
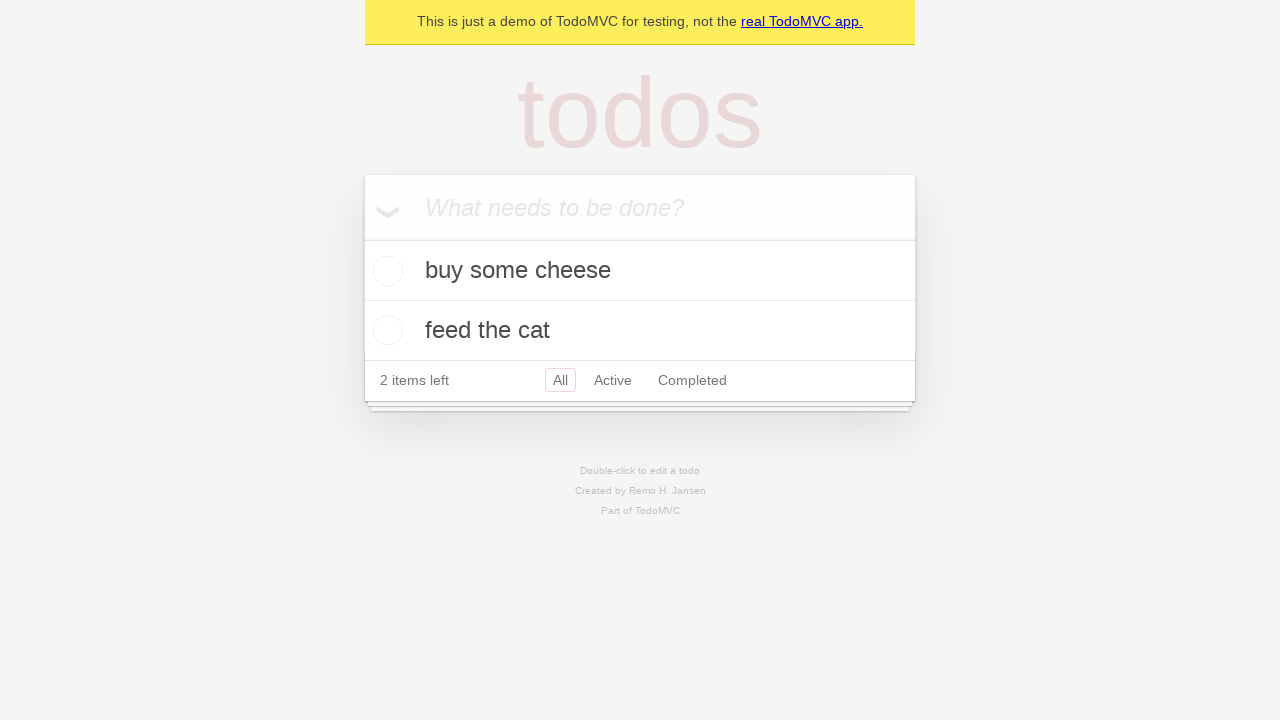

Filled todo input with 'book a doctors appointment' on internal:attr=[placeholder="What needs to be done?"i]
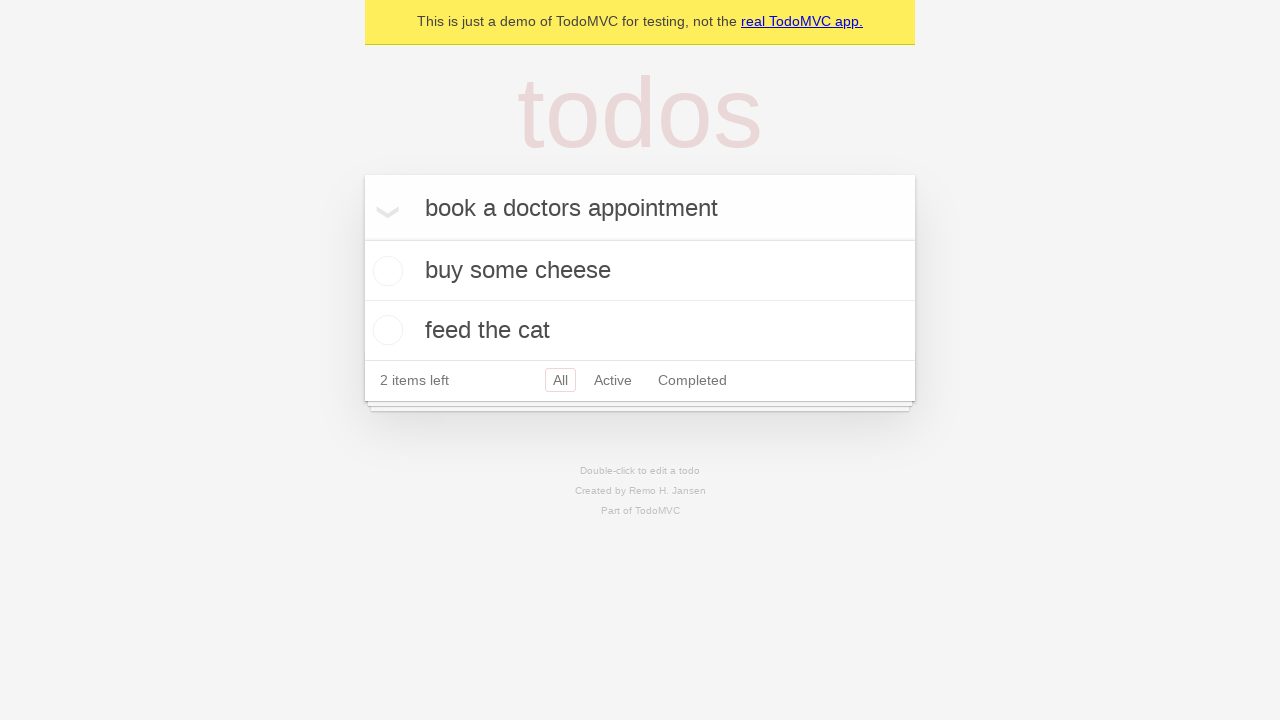

Pressed Enter to add third todo on internal:attr=[placeholder="What needs to be done?"i]
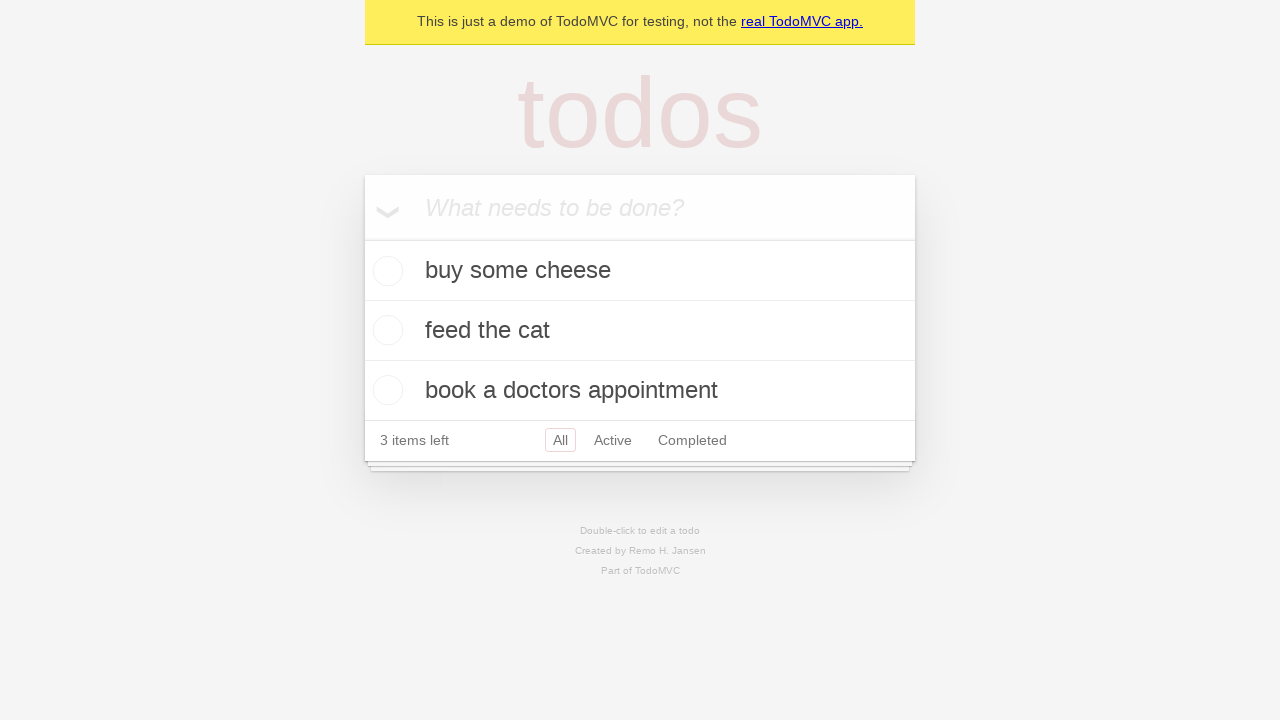

Checked the first todo as completed at (385, 271) on .todo-list li .toggle >> nth=0
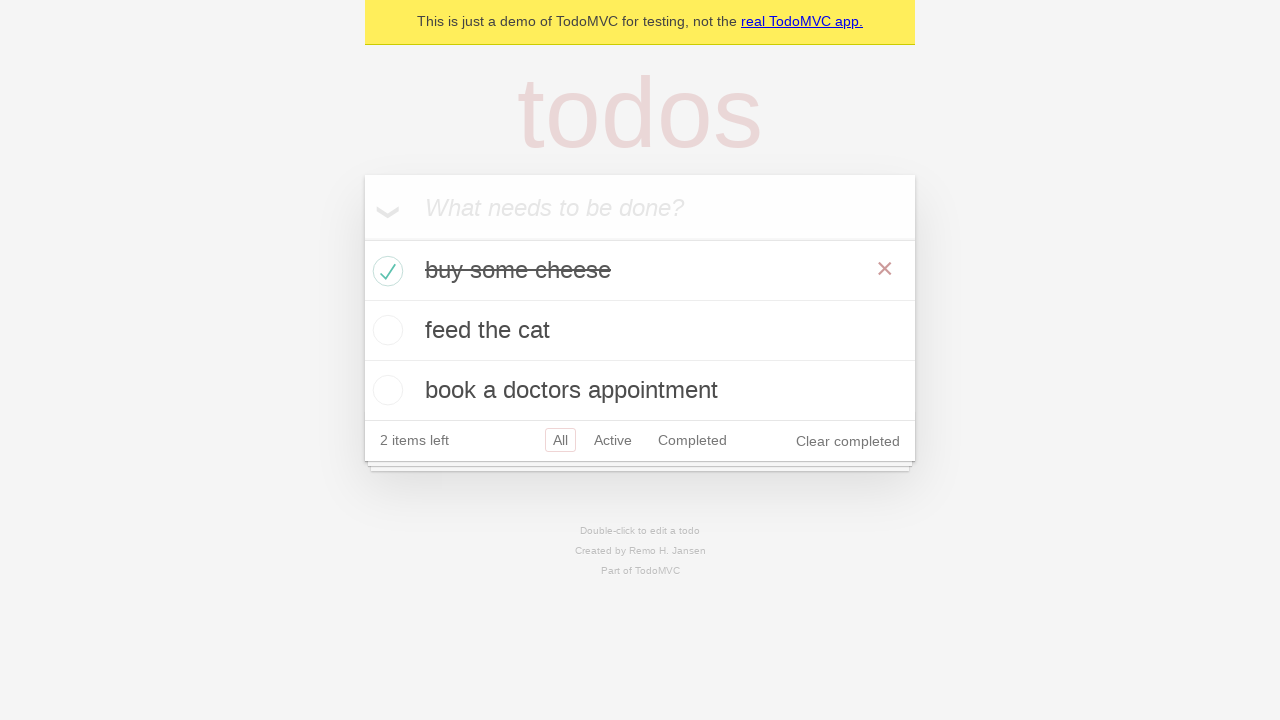

Clicked 'Clear completed' button to remove completed todo at (848, 441) on internal:role=button[name="Clear completed"i]
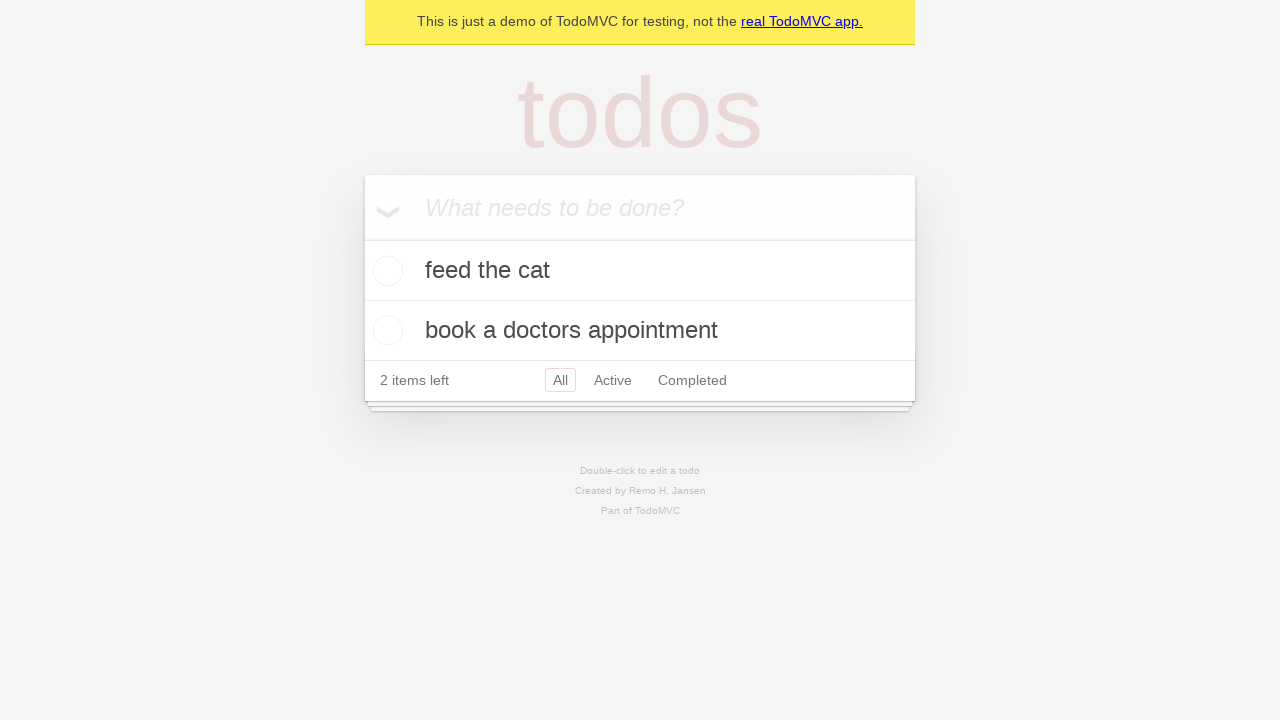

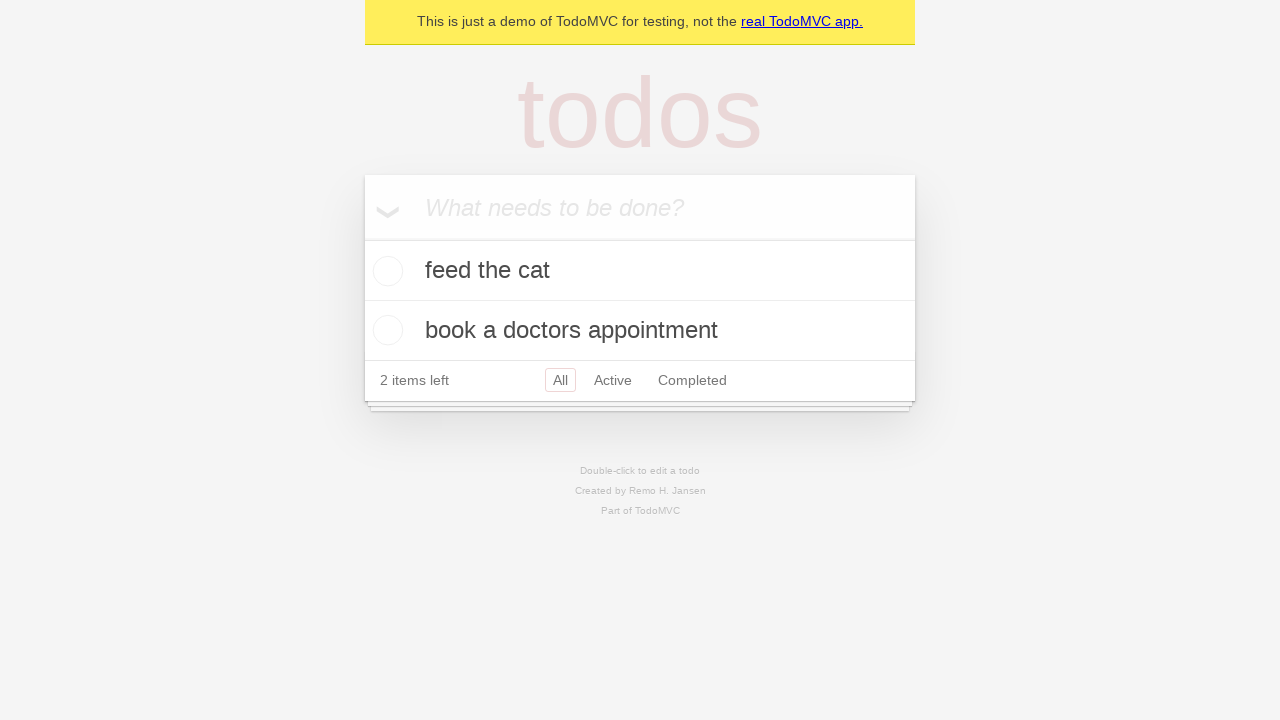